Tests setting a default navigation timeout and navigating to a page with a delay, demonstrating timeout behavior

Starting URL: https://httpbin.test.k6.io/delay/5

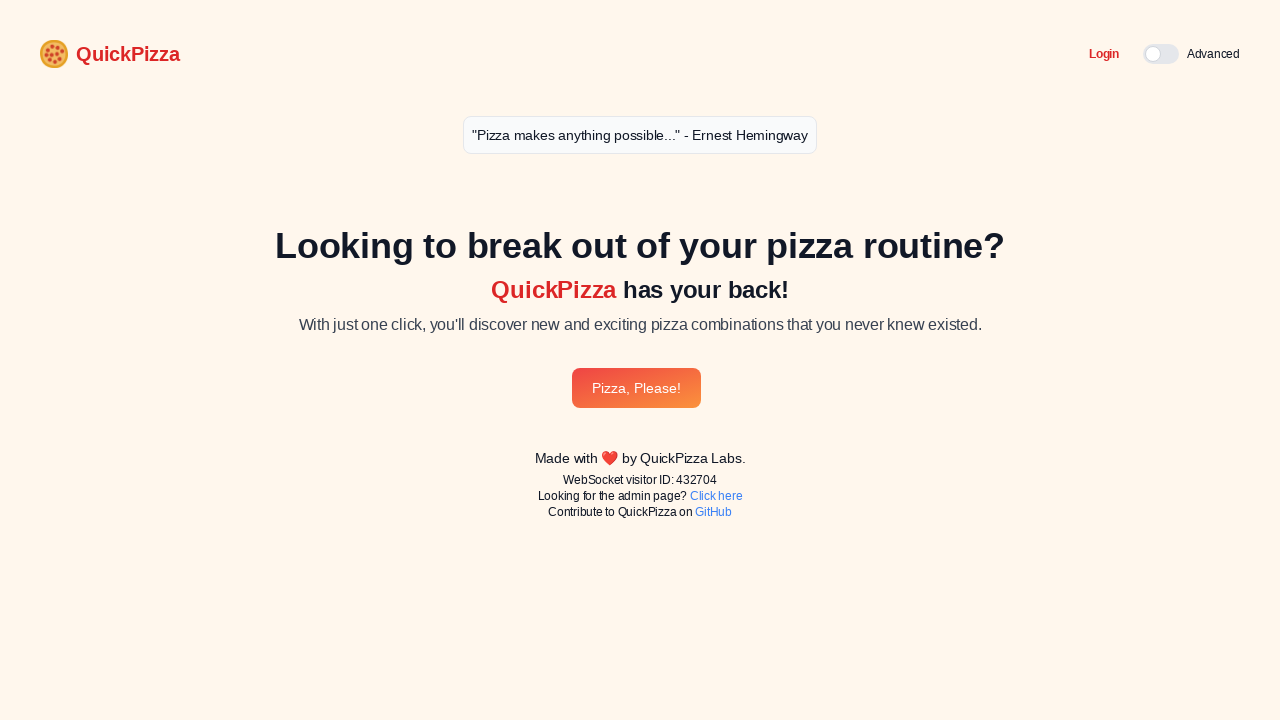

Set default navigation timeout to 1000ms
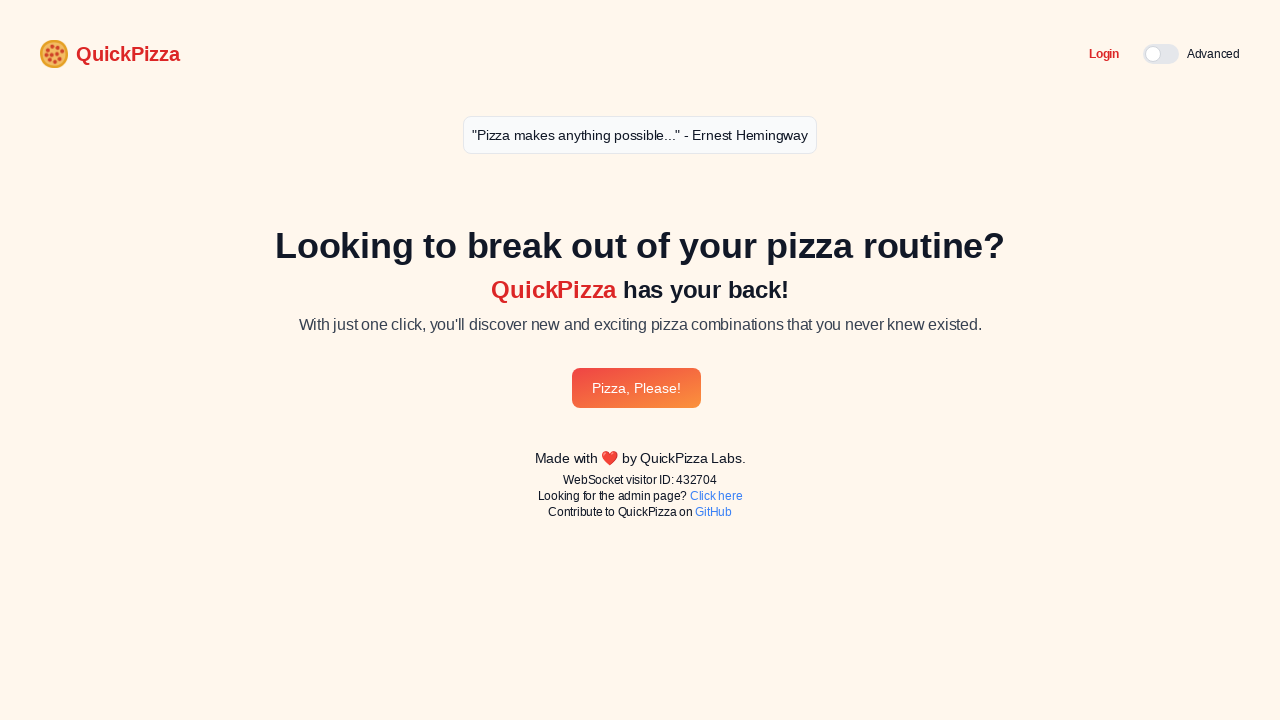

Navigated to 3-second delay endpoint with 1000ms timeout
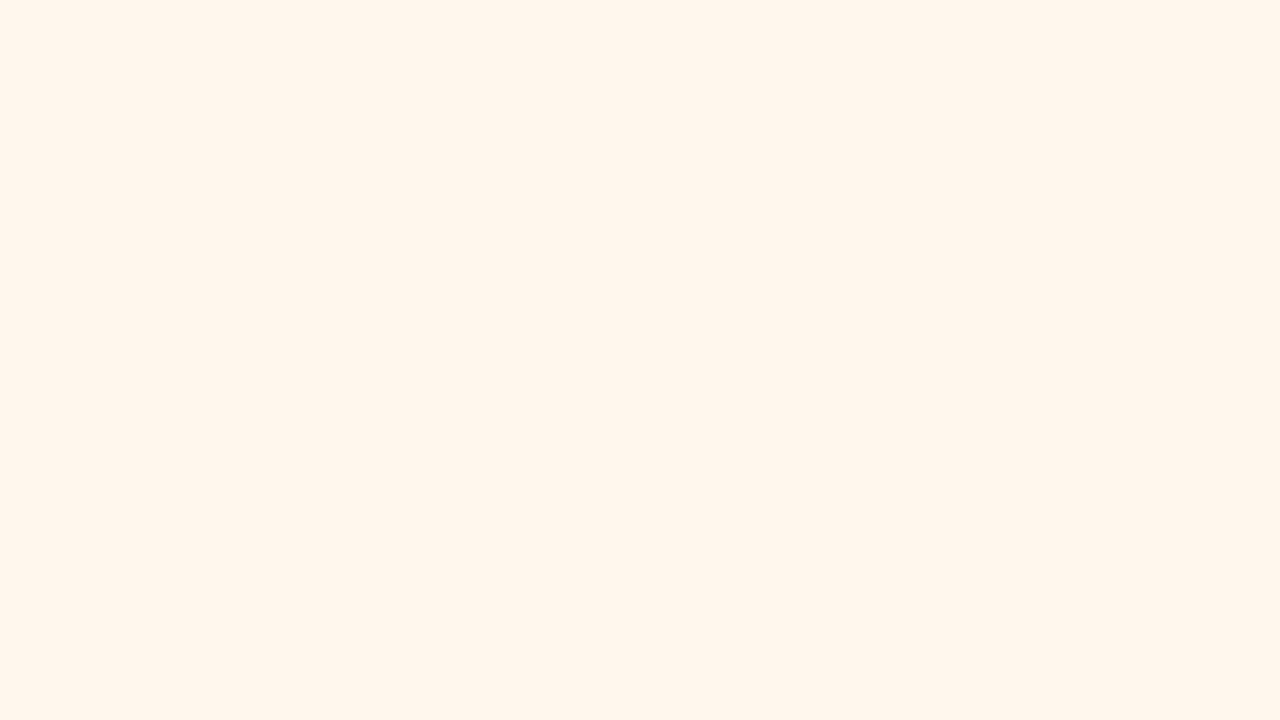

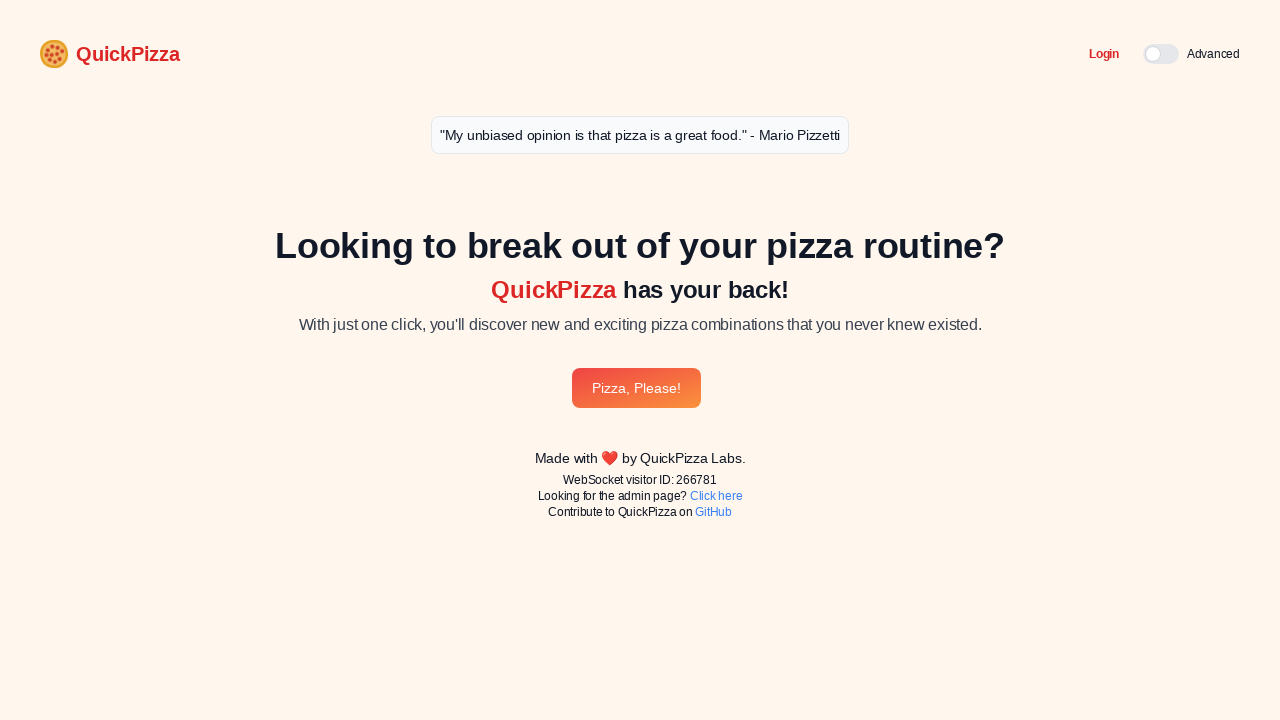